Tests drag-and-drop functionality on jQuery UI demo page by dragging an element and dropping it onto a target area

Starting URL: https://jqueryui.com/droppable/

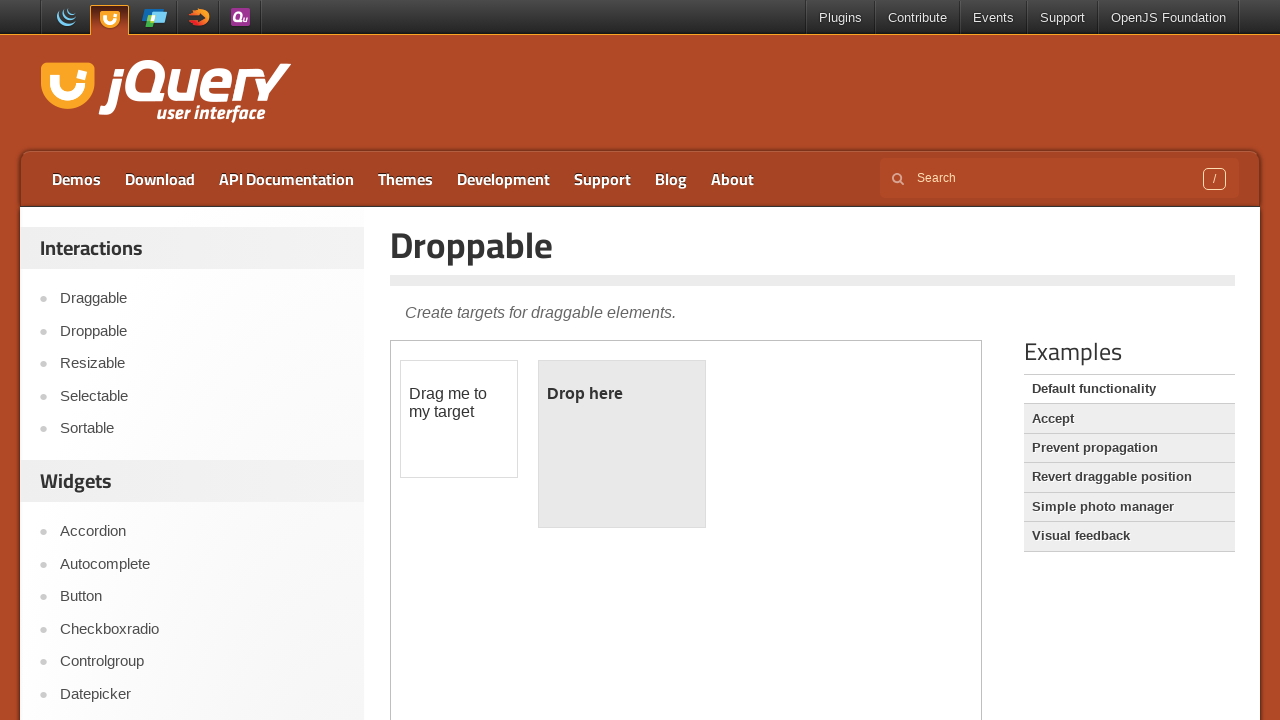

Located the first iframe containing the drag-and-drop demo
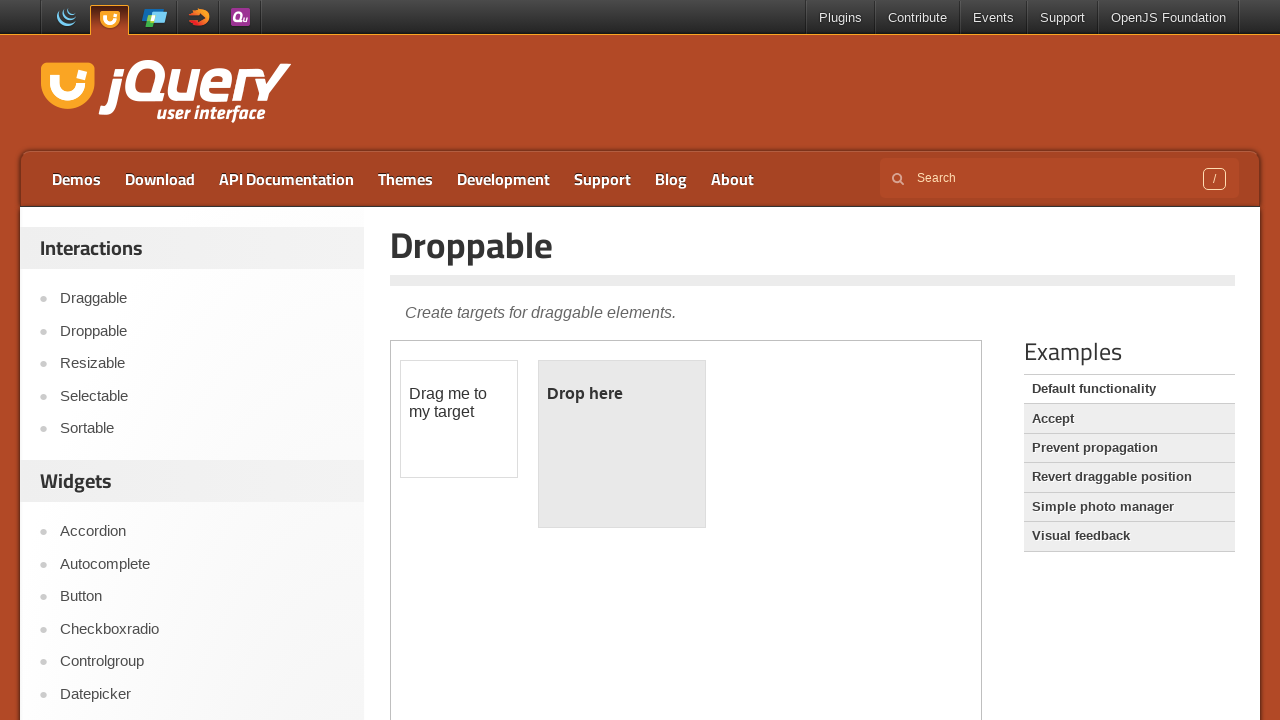

Located the draggable element with id 'draggable'
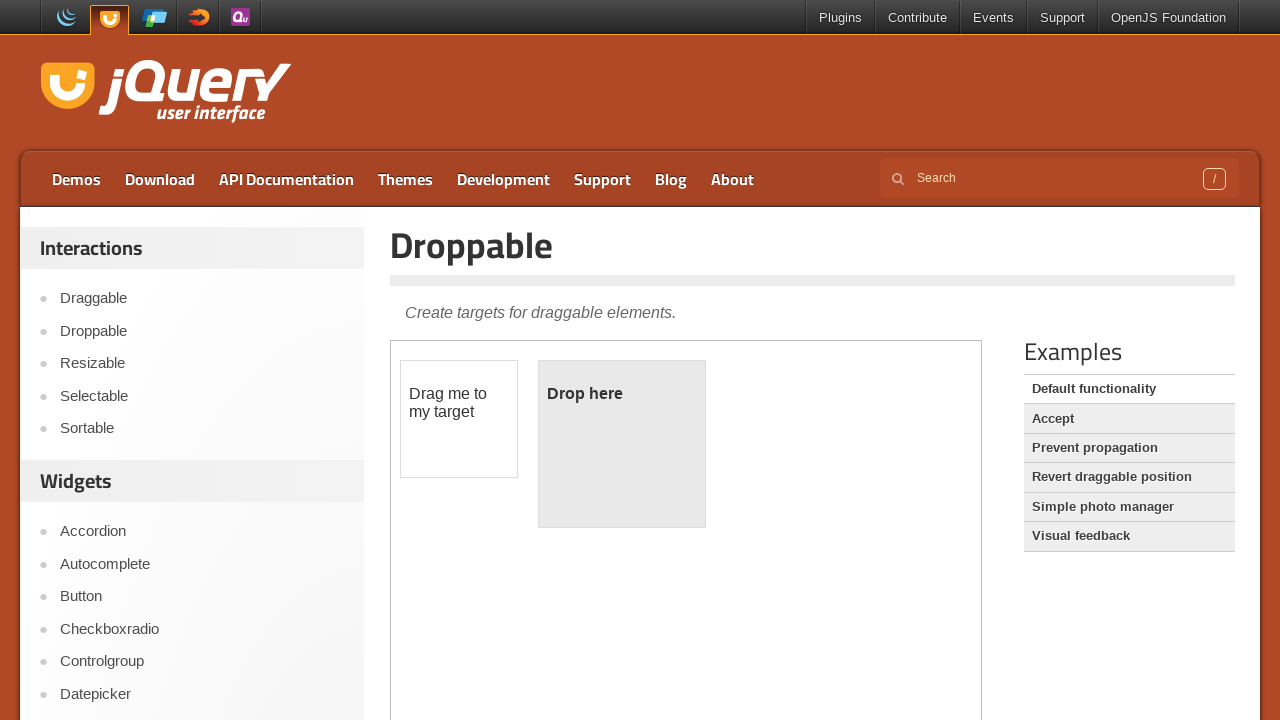

Located the droppable target element with id 'droppable'
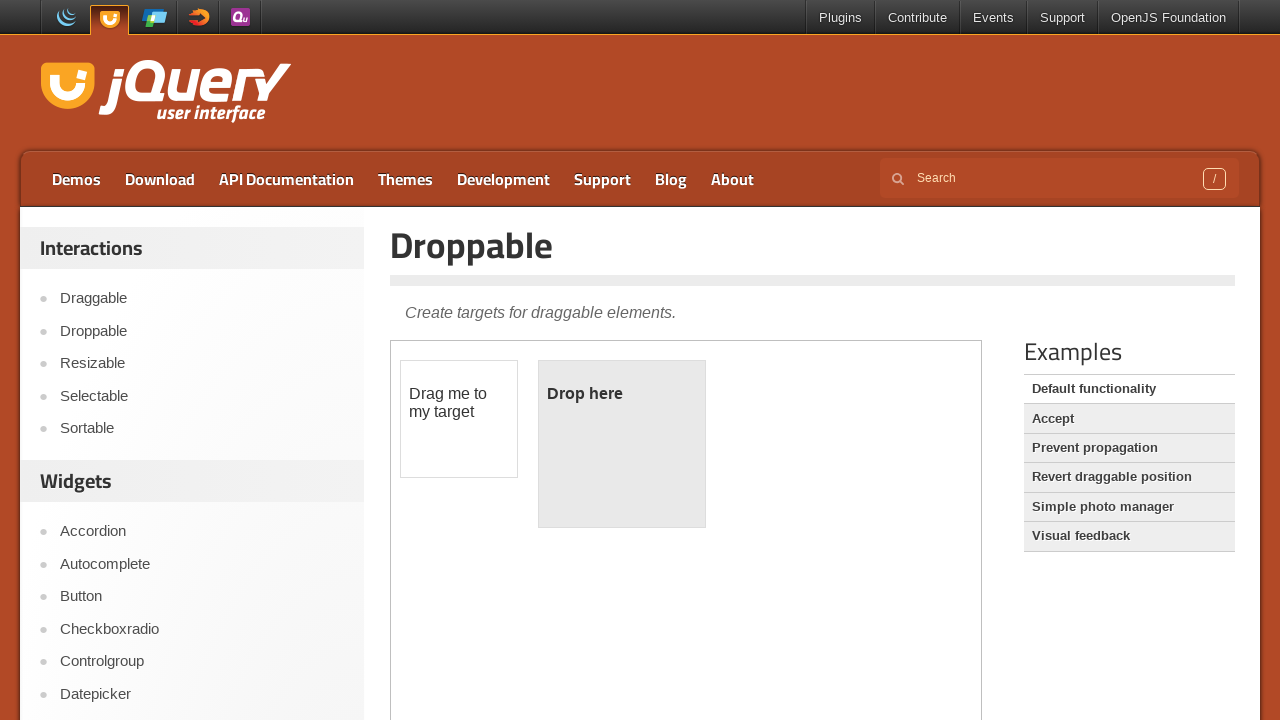

Retrieved bounding box coordinates for the draggable element
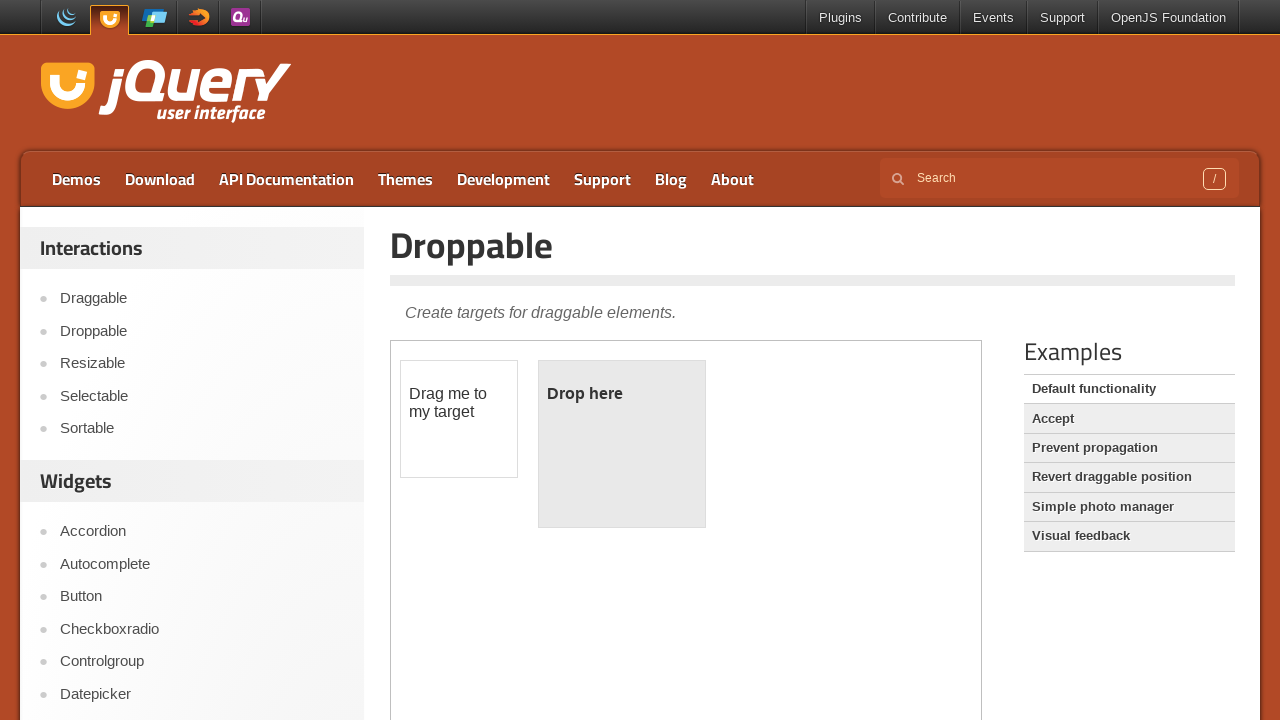

Retrieved bounding box coordinates for the droppable target element
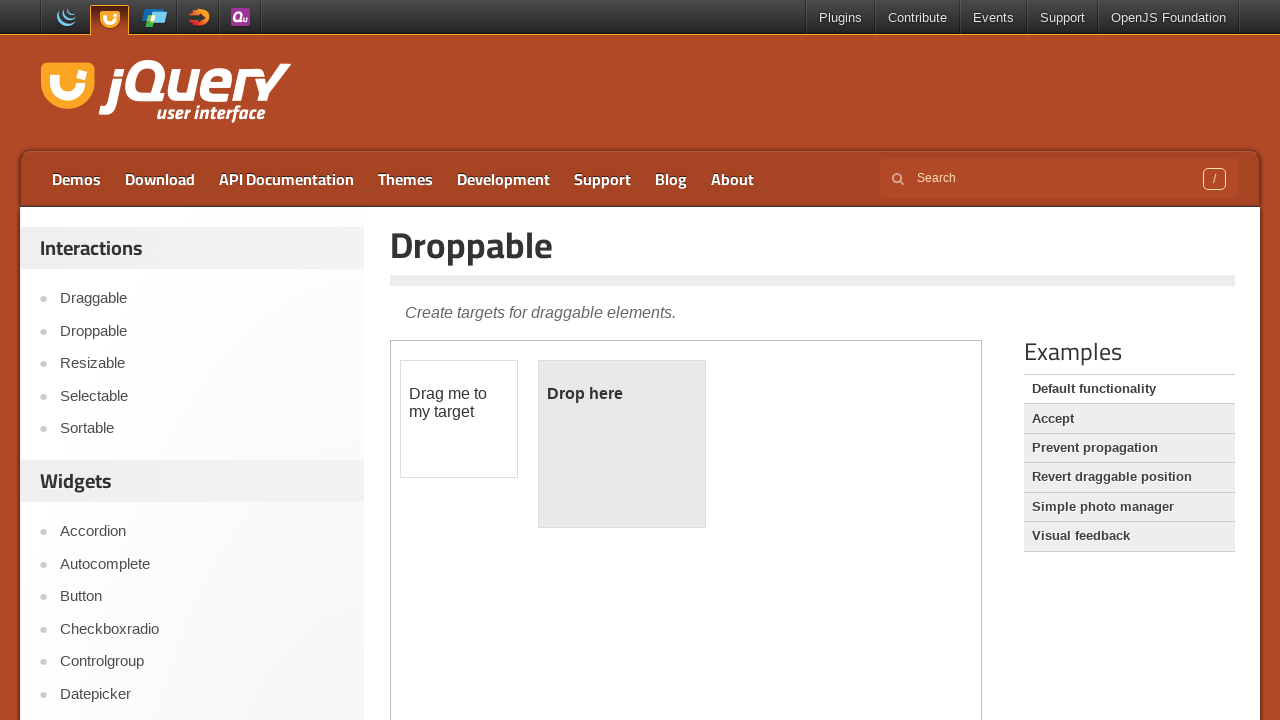

Moved mouse to the center of the draggable element at (459, 419)
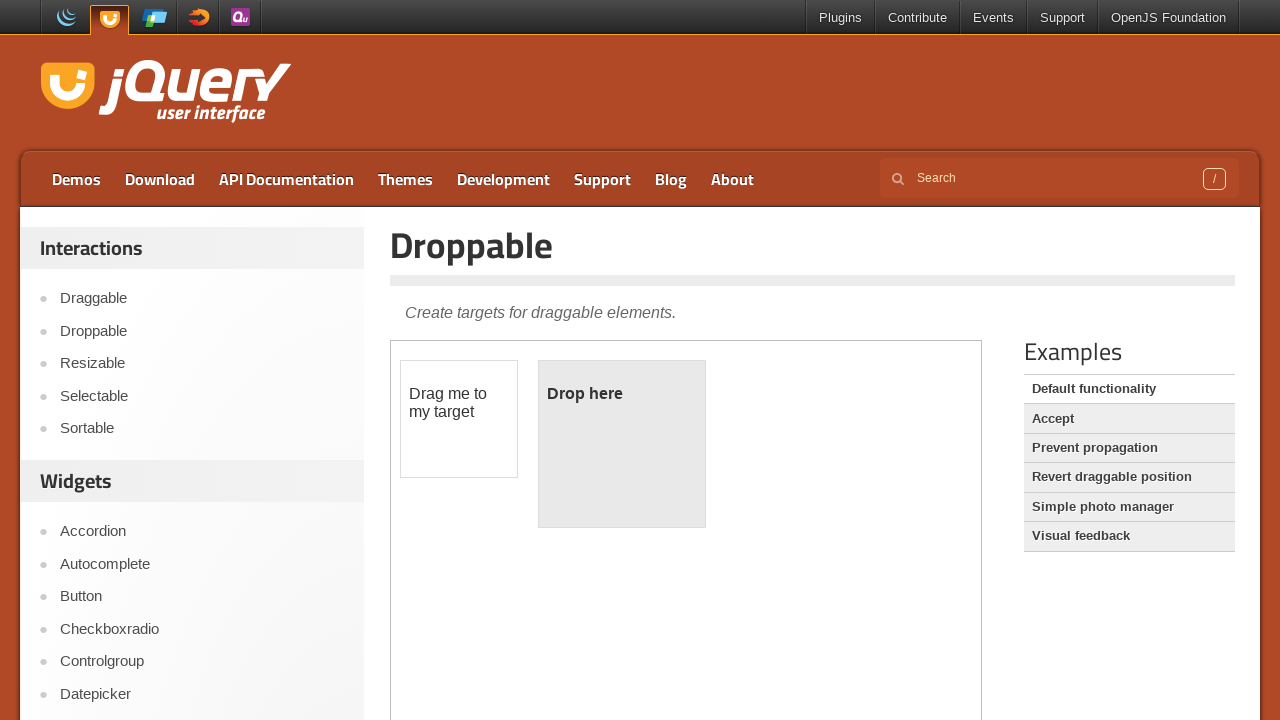

Pressed down the mouse button to start dragging at (459, 419)
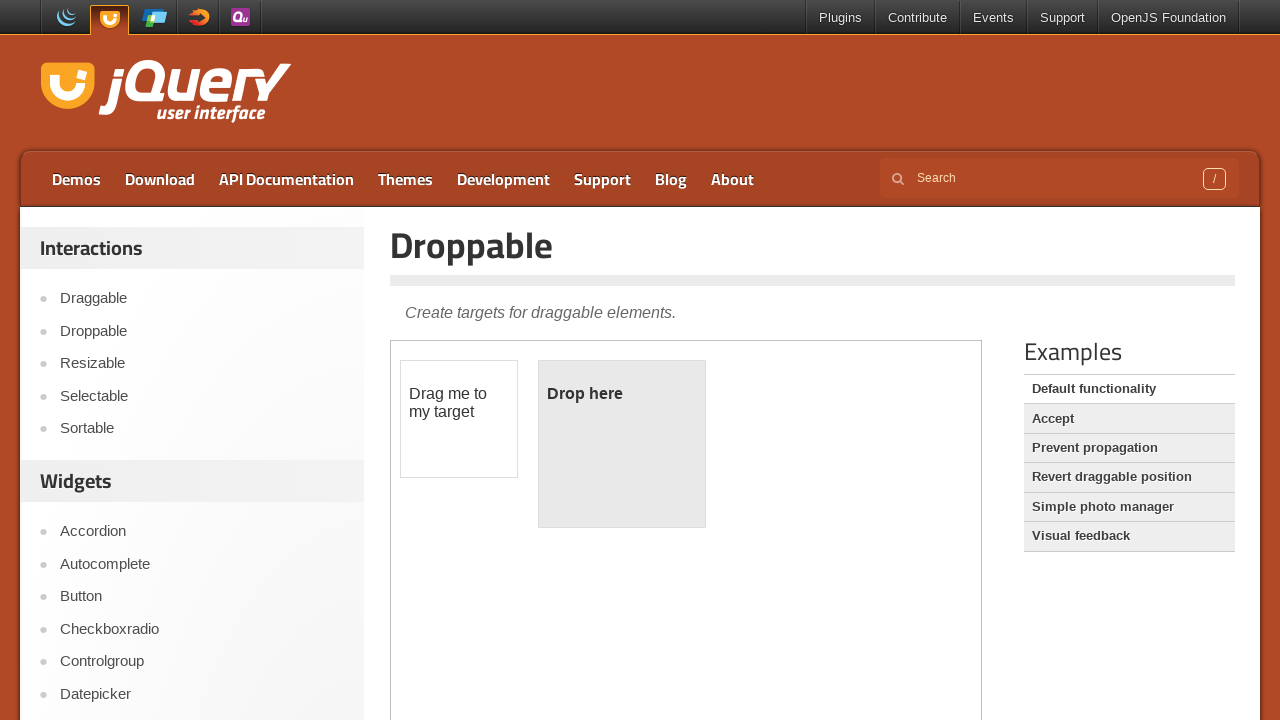

Dragged the element to the center of the droppable target at (622, 444)
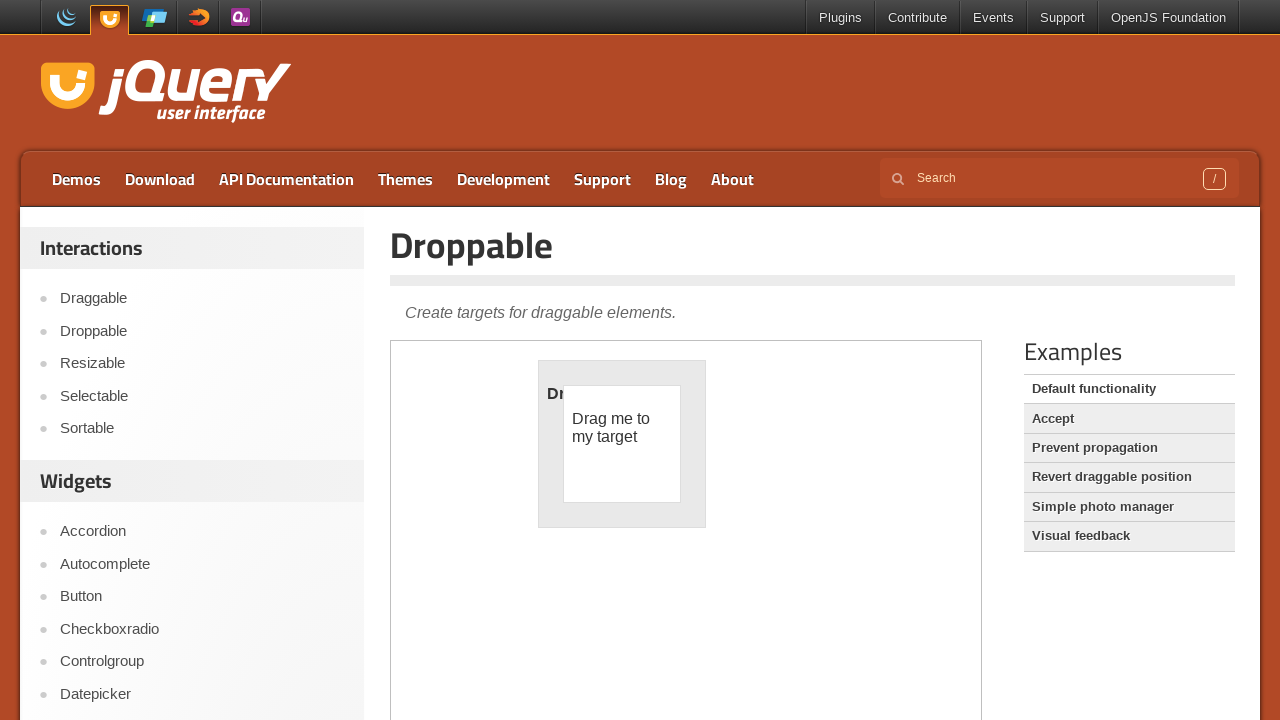

Released the mouse button to complete the drop action at (622, 444)
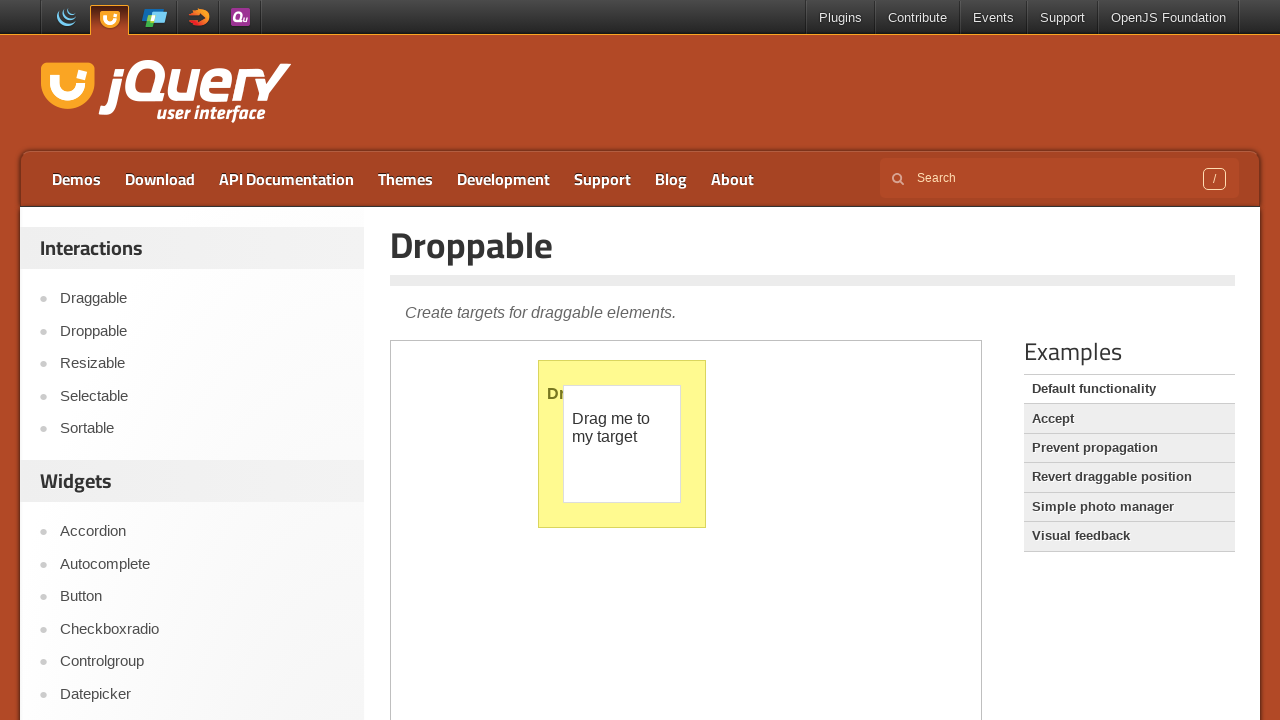

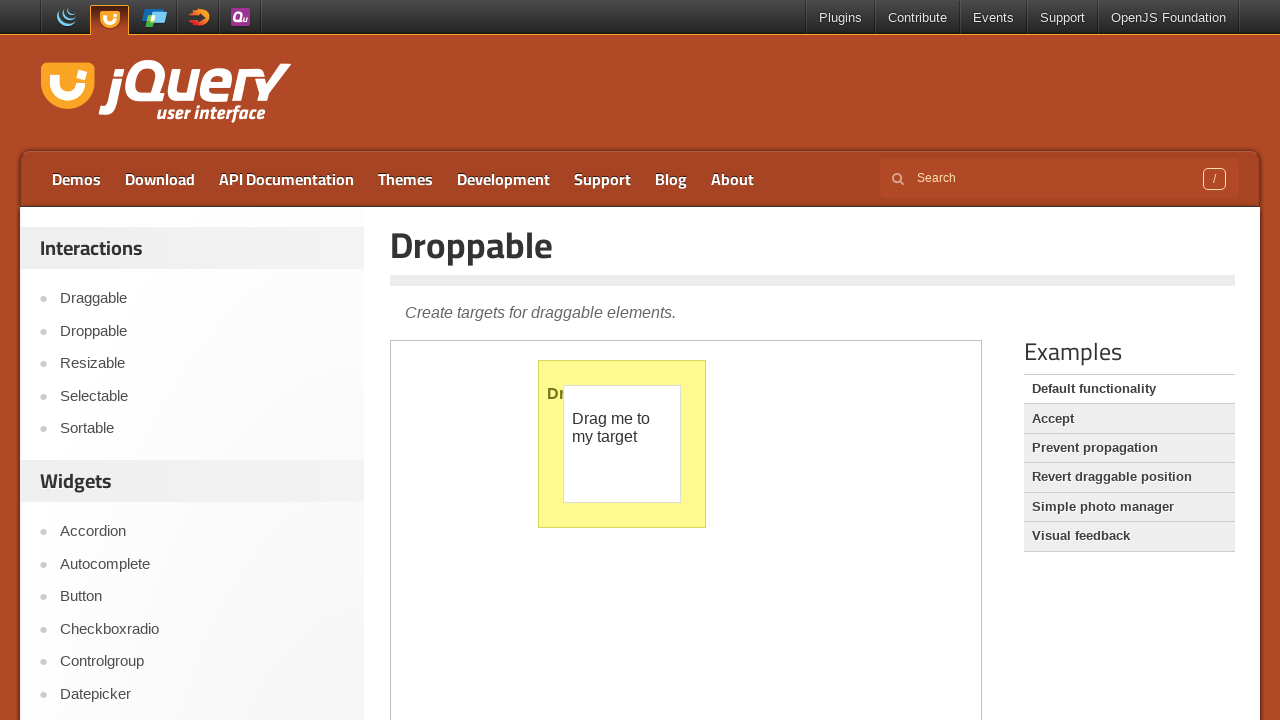